Navigates to the Tooltip component documentation page and verifies the h1 heading text

Starting URL: https://flowbite-svelte.com/docs/components/tooltip

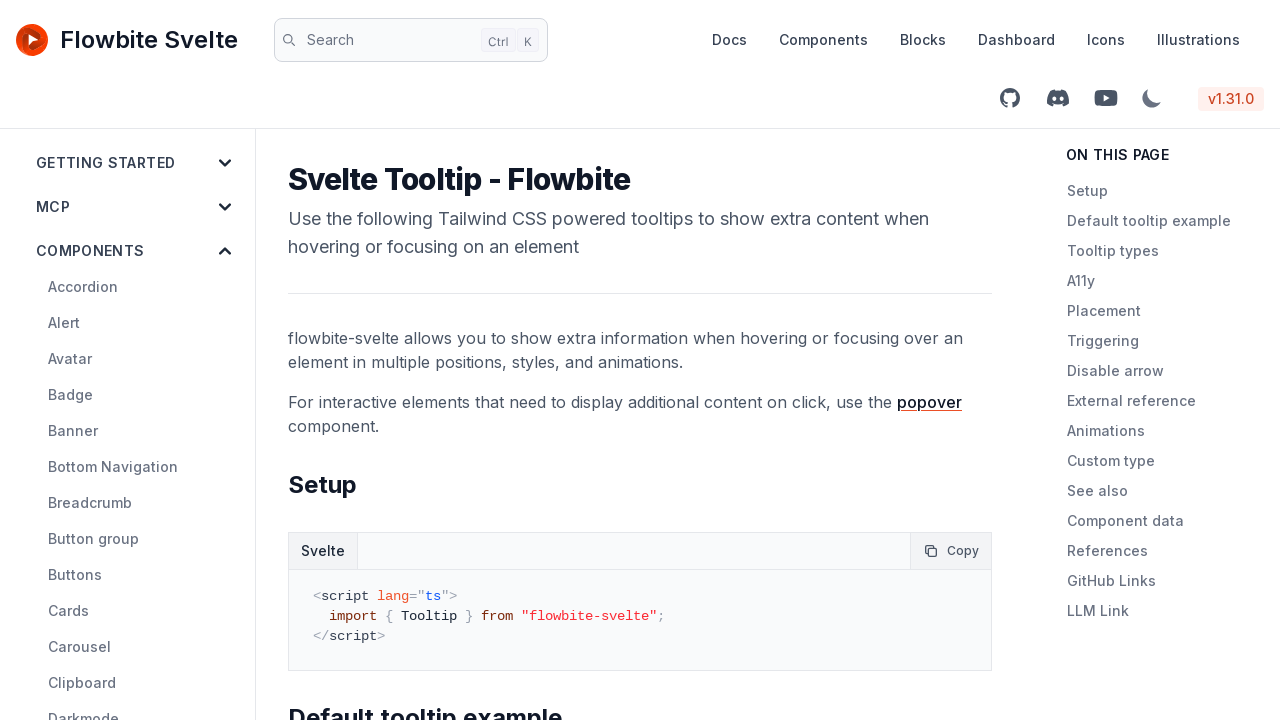

Navigated to Tooltip component documentation page
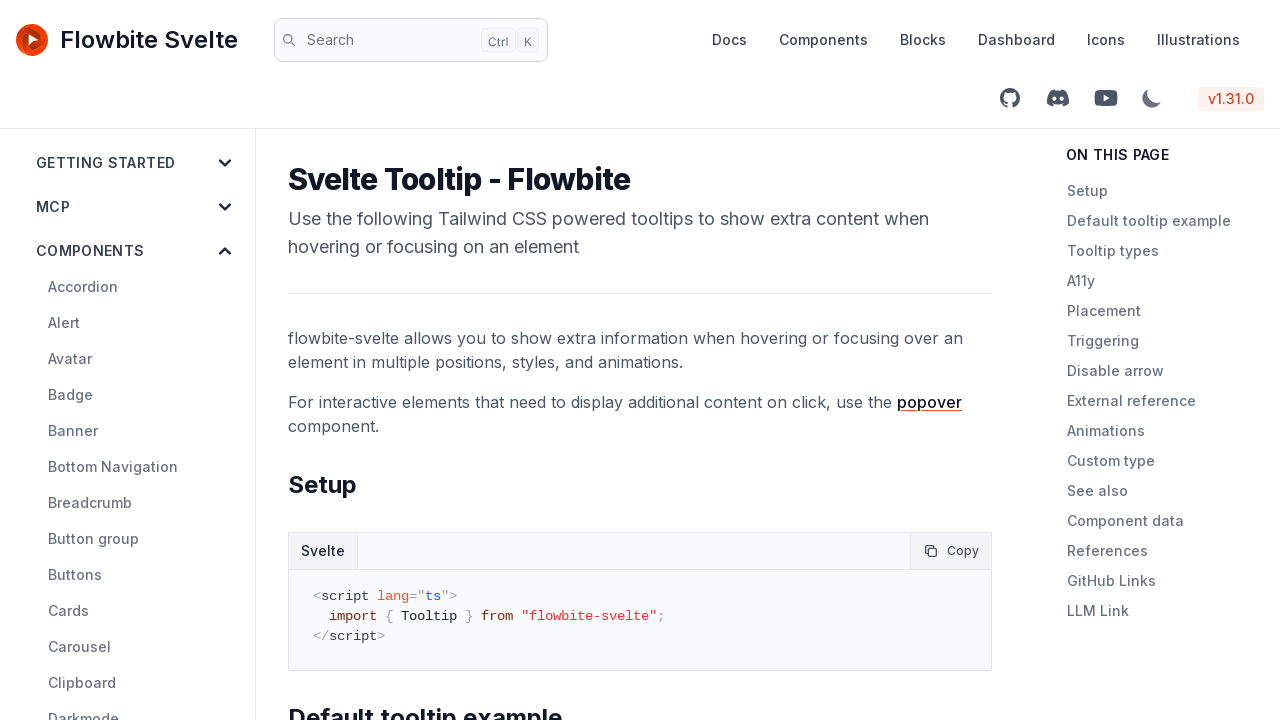

Waited for h1 heading to appear
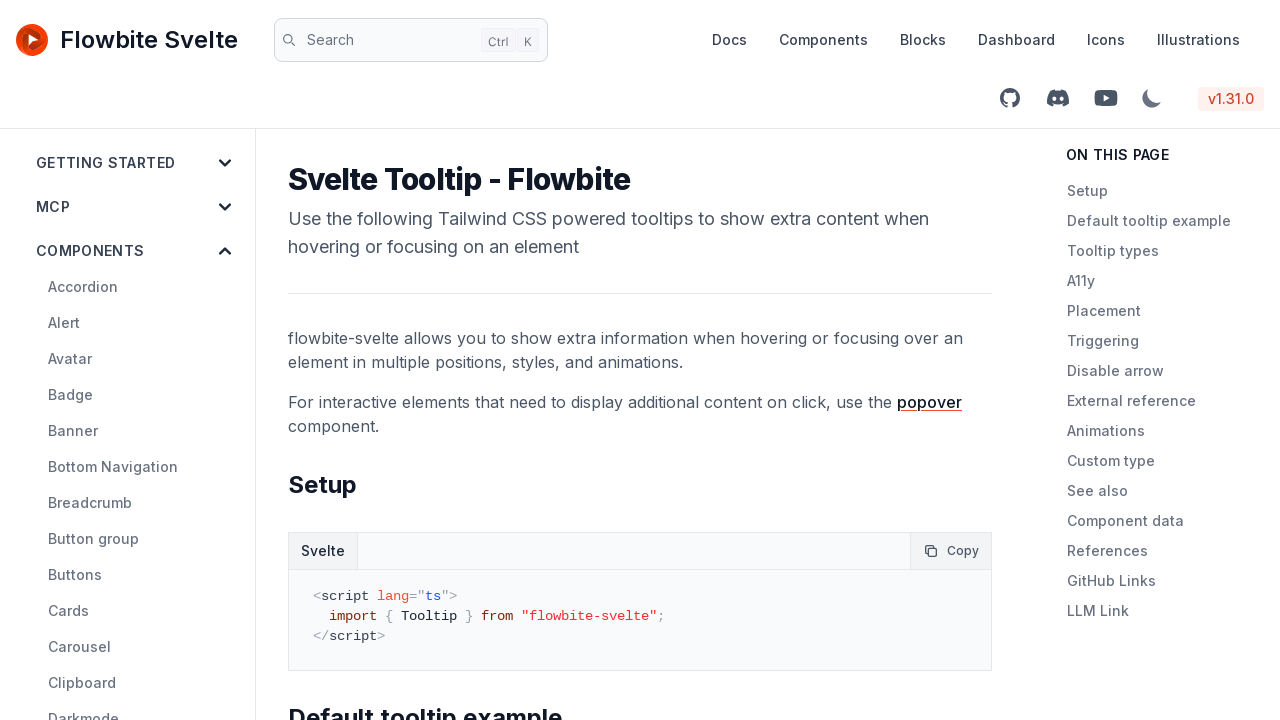

Verified h1 heading text is 'Svelte Tooltip - Flowbite'
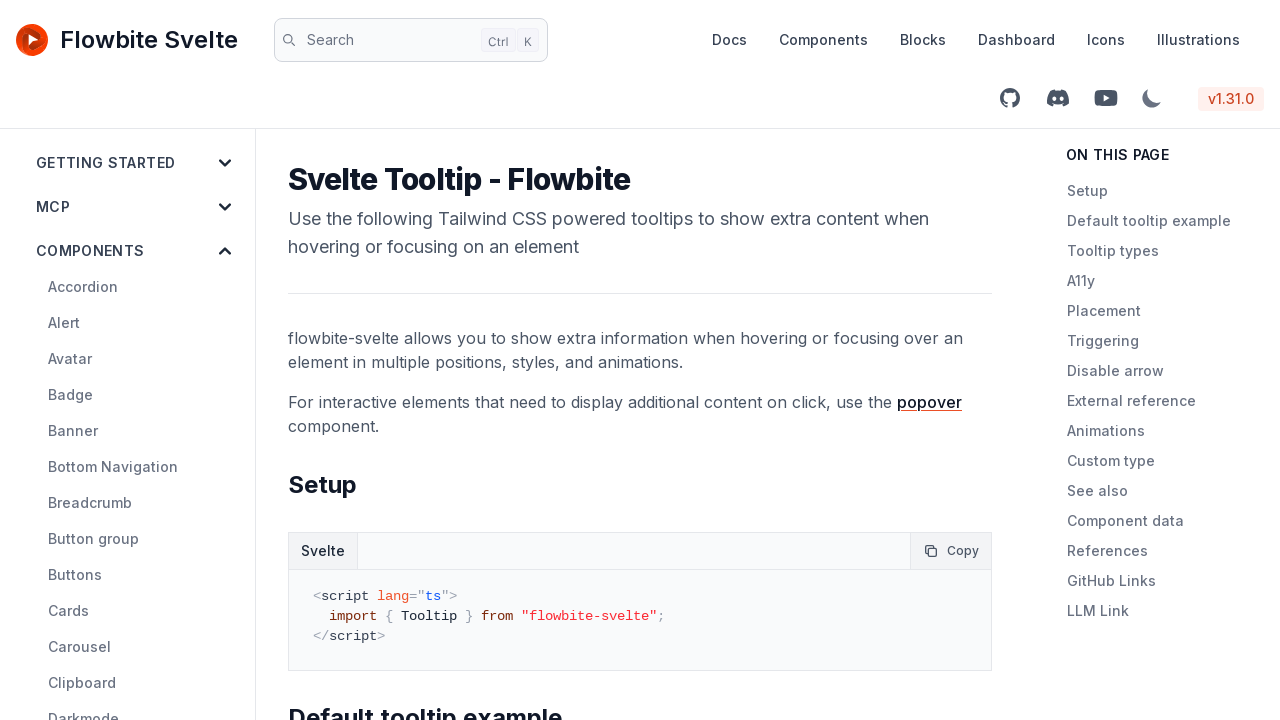

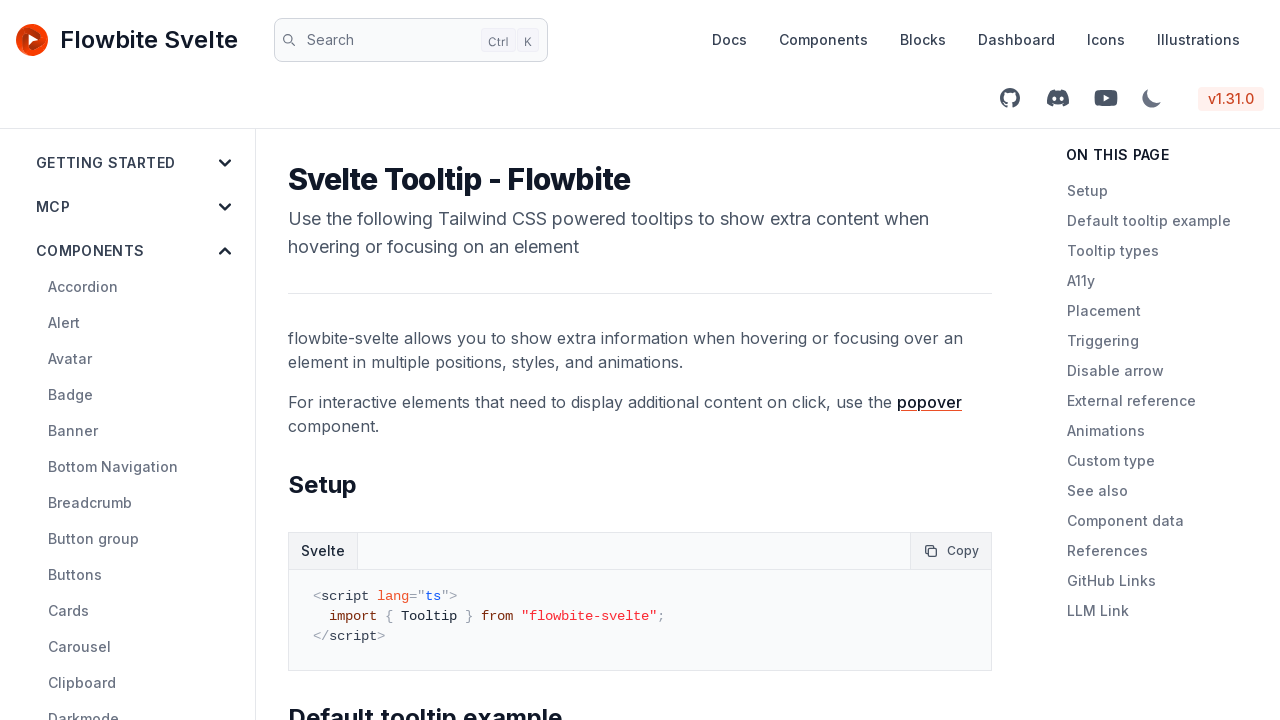